Tests that edits are saved when the input loses focus (blur event)

Starting URL: https://demo.playwright.dev/todomvc

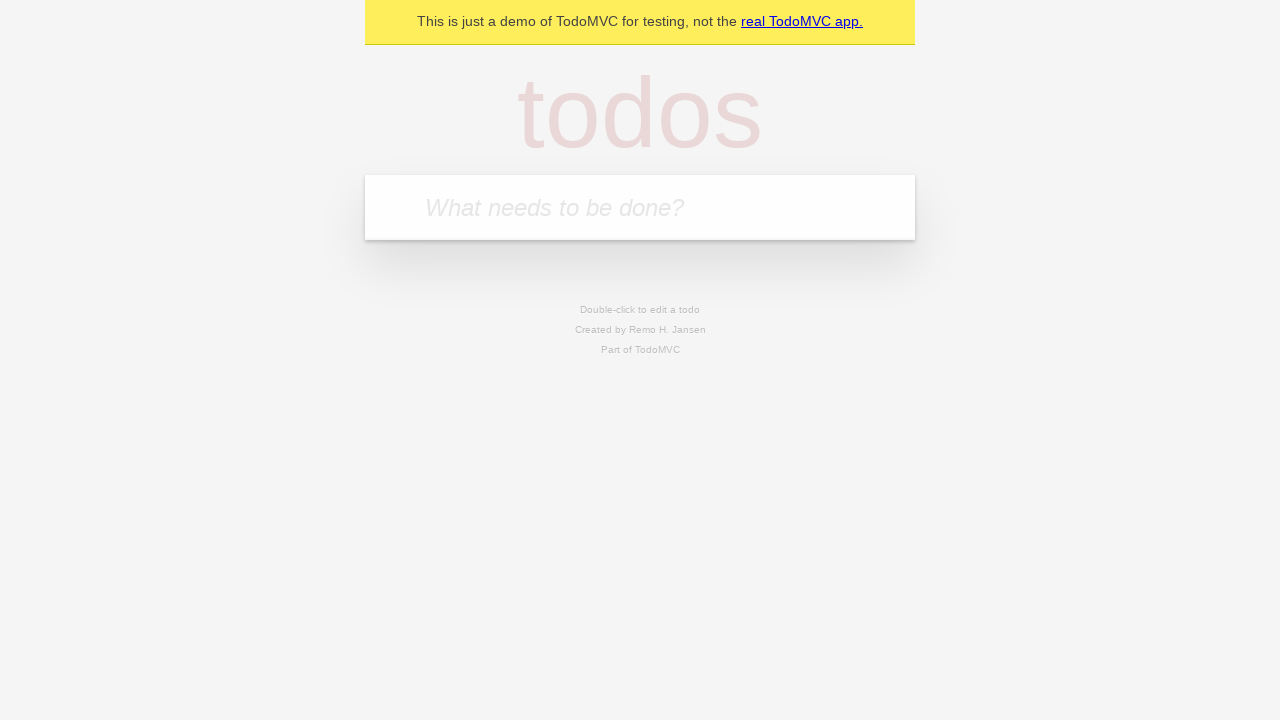

Filled first todo input with 'buy some cheese' on internal:attr=[placeholder="What needs to be done?"i]
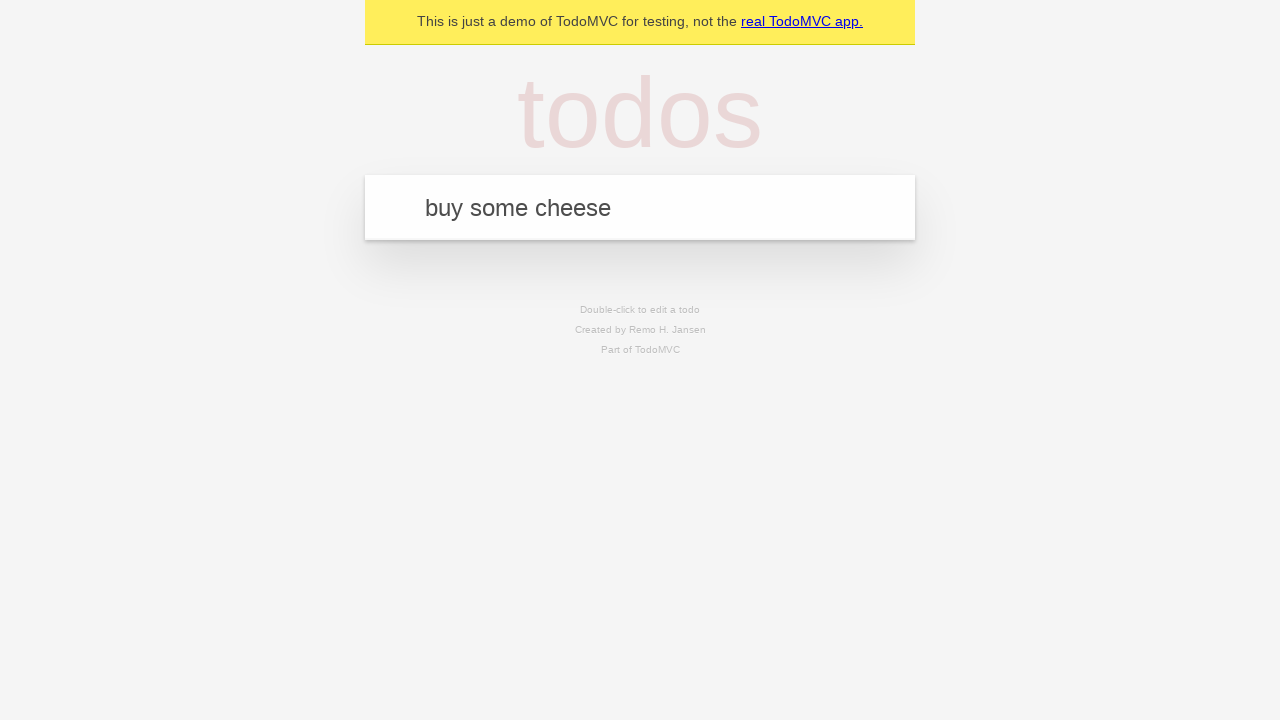

Pressed Enter to create first todo on internal:attr=[placeholder="What needs to be done?"i]
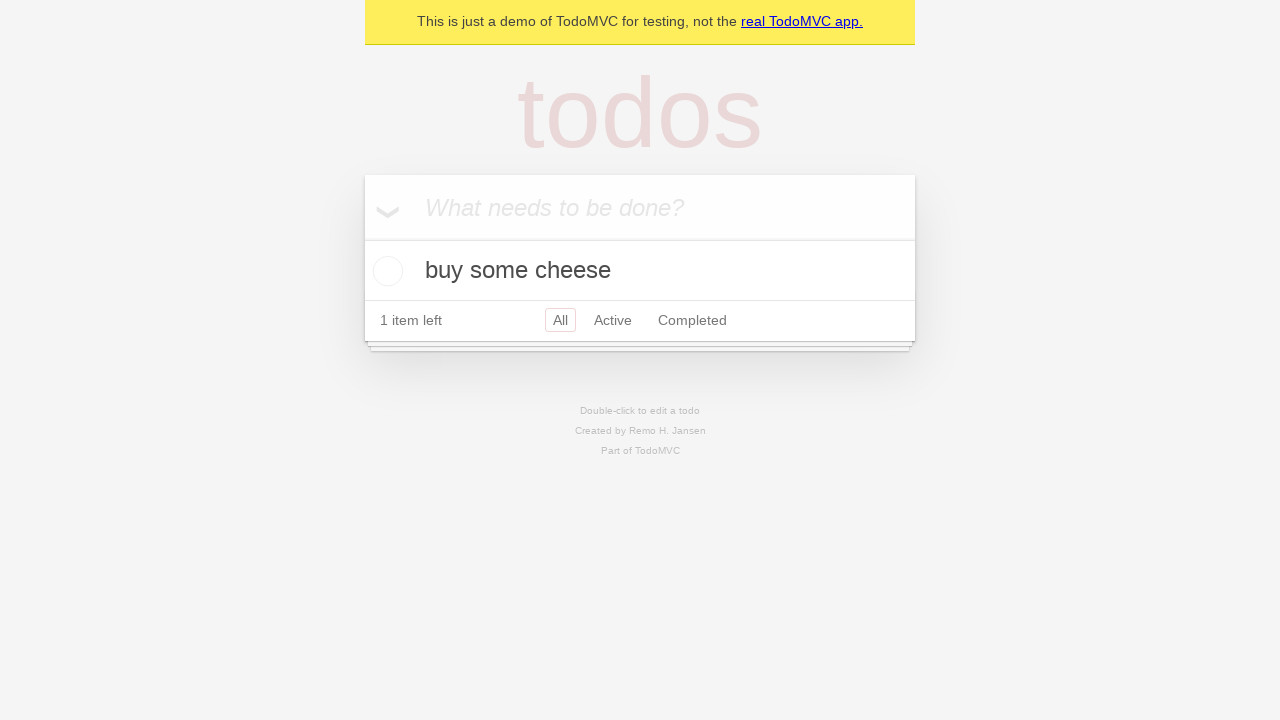

Filled second todo input with 'feed the cat' on internal:attr=[placeholder="What needs to be done?"i]
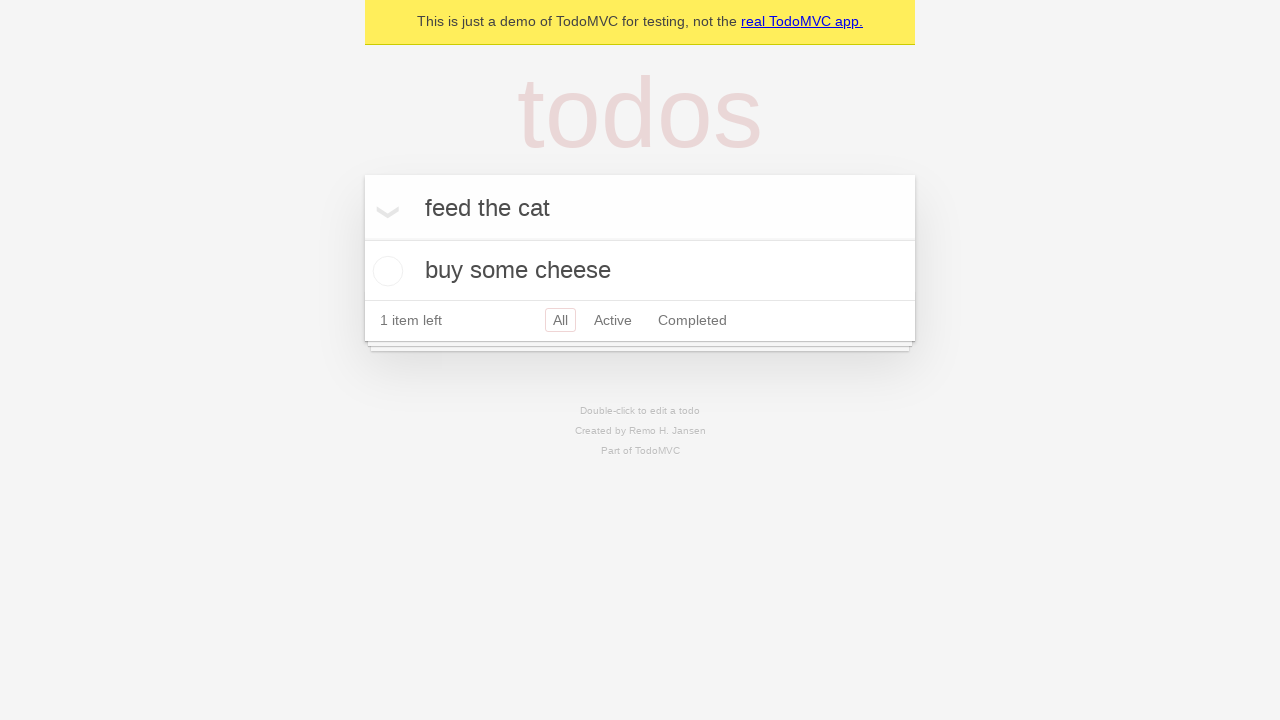

Pressed Enter to create second todo on internal:attr=[placeholder="What needs to be done?"i]
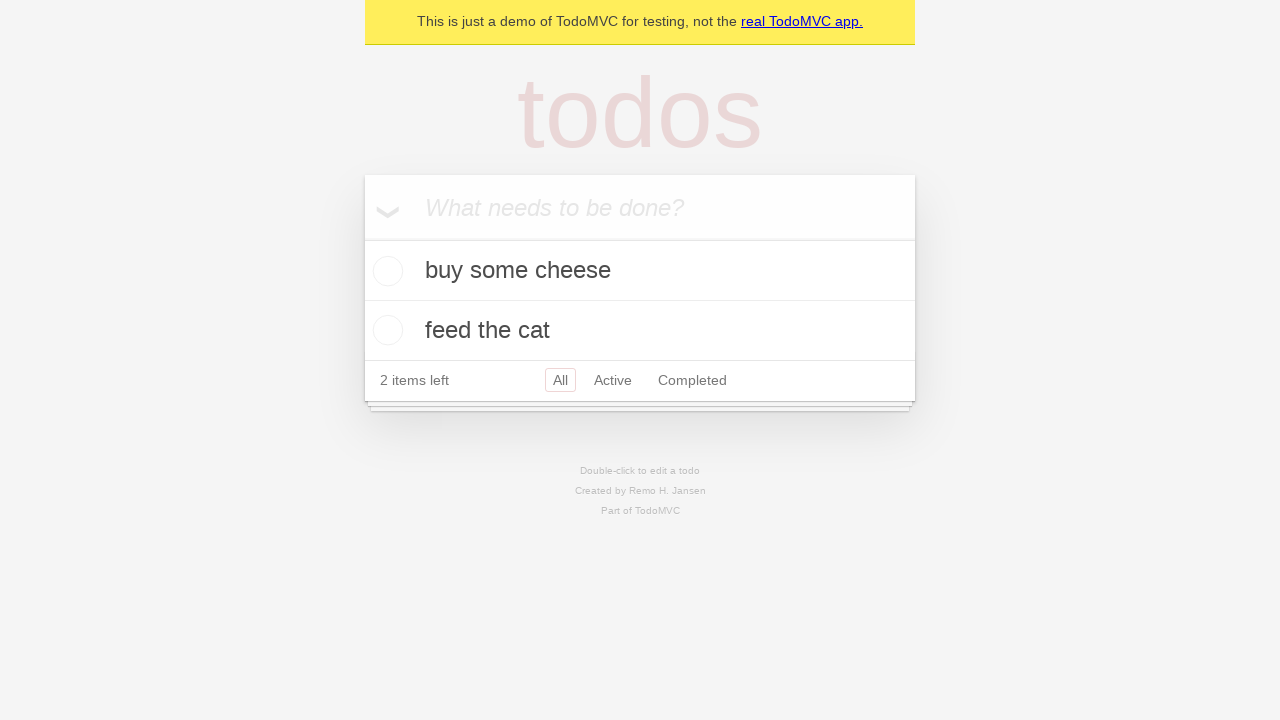

Filled third todo input with 'book a doctors appointment' on internal:attr=[placeholder="What needs to be done?"i]
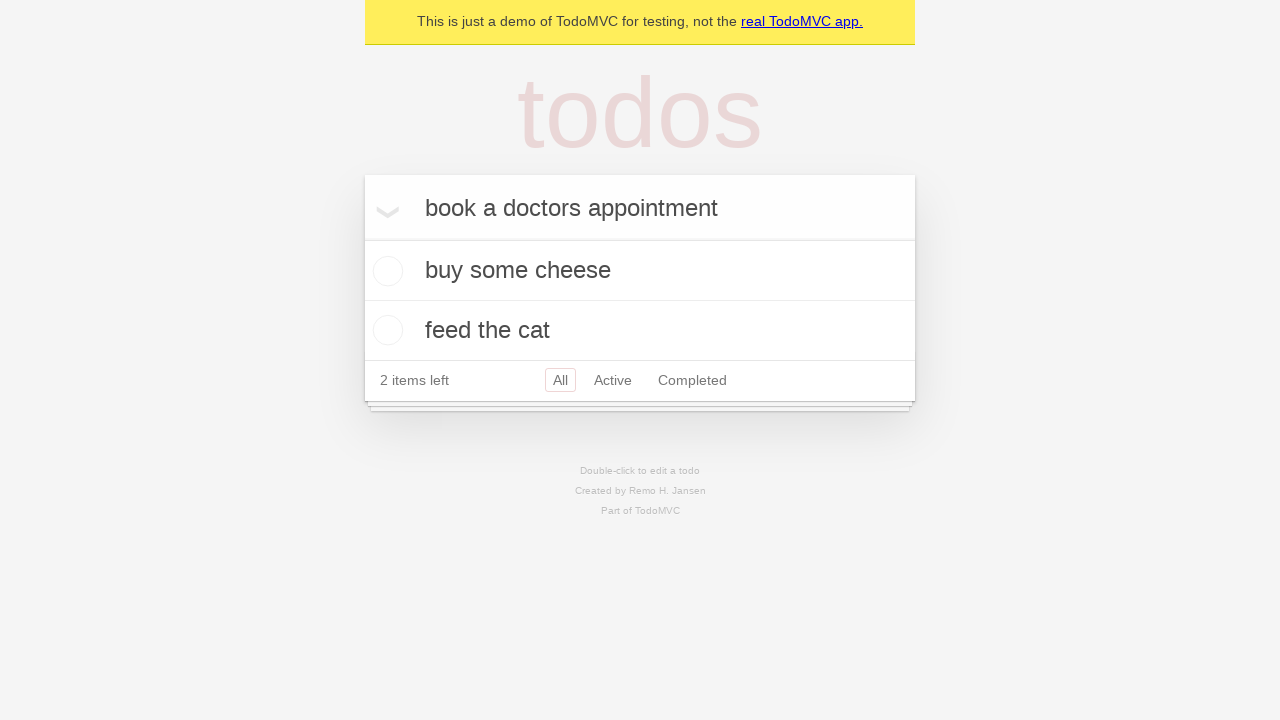

Pressed Enter to create third todo on internal:attr=[placeholder="What needs to be done?"i]
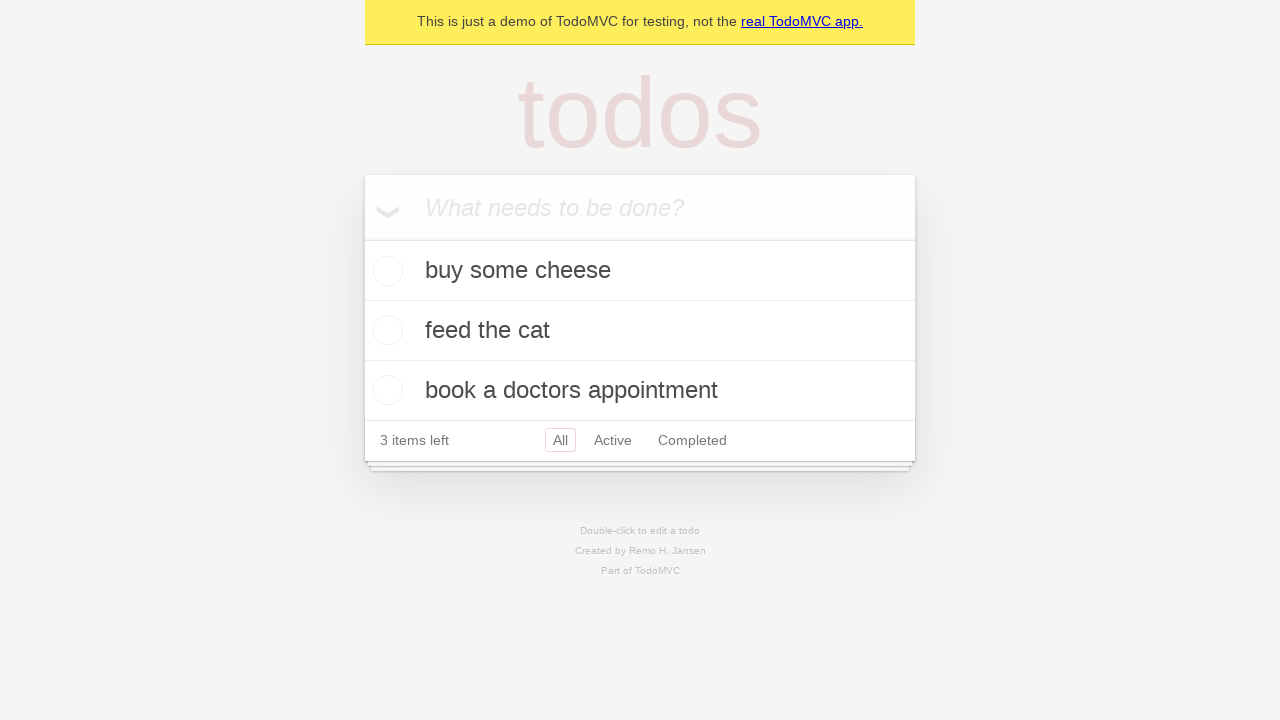

Double-clicked second todo item to enter edit mode at (640, 331) on internal:testid=[data-testid="todo-item"s] >> nth=1
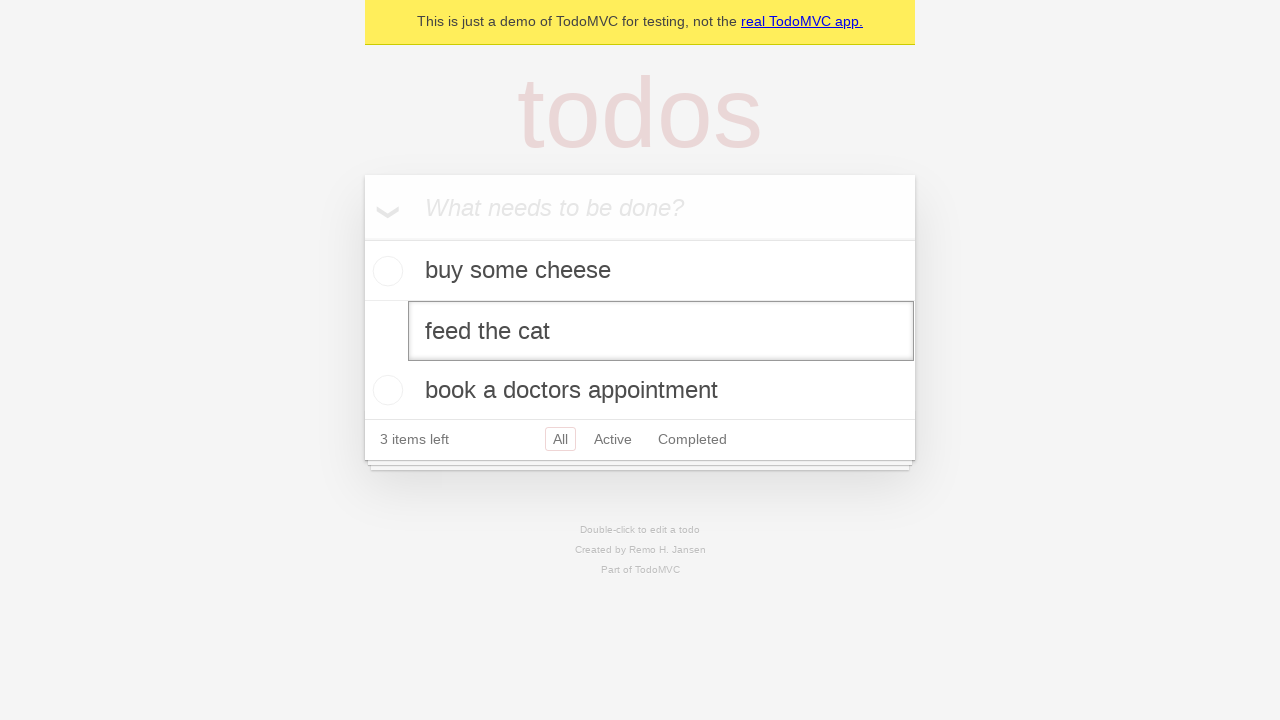

Edited todo text to 'buy some sausages' on internal:testid=[data-testid="todo-item"s] >> nth=1 >> internal:role=textbox[nam
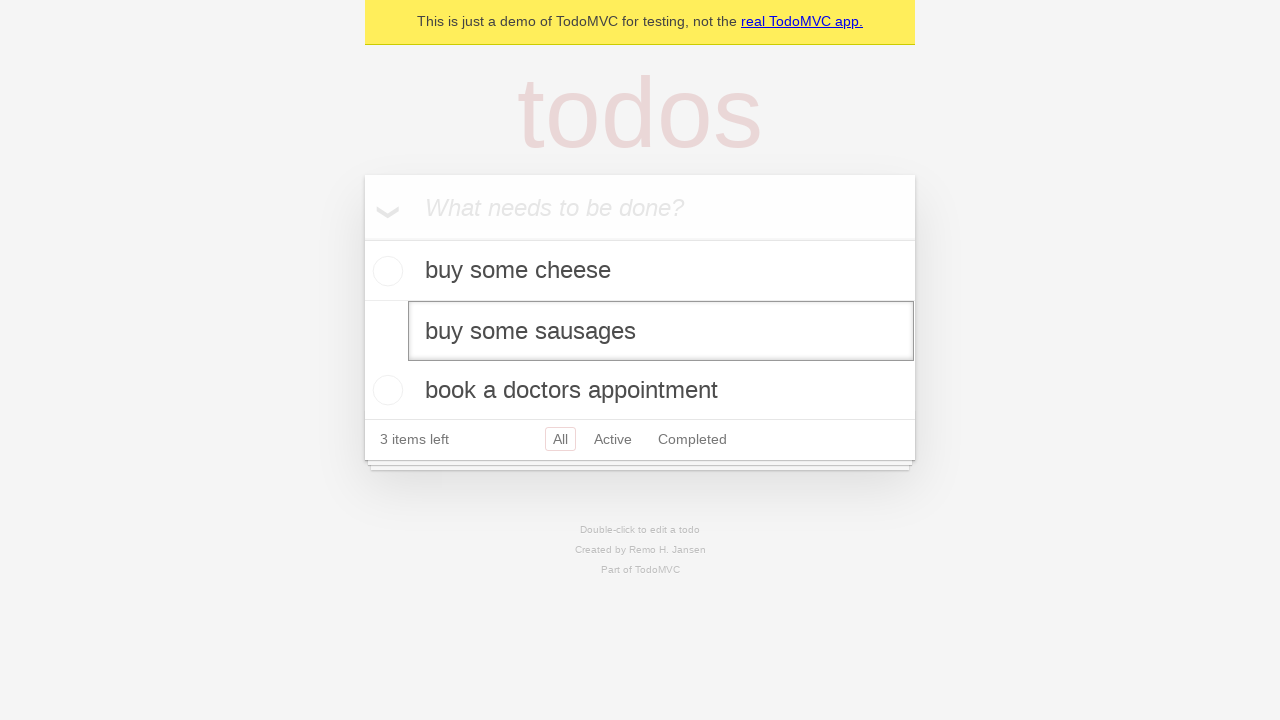

Dispatched blur event on edit input to save changes
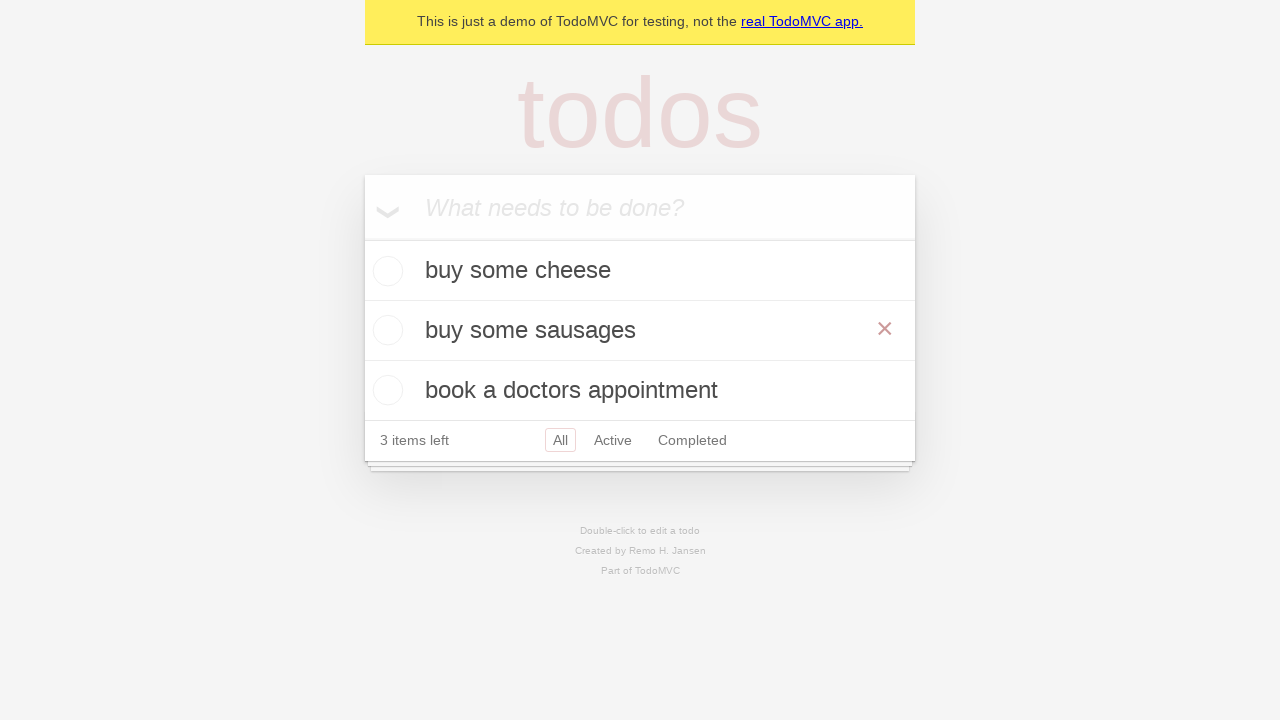

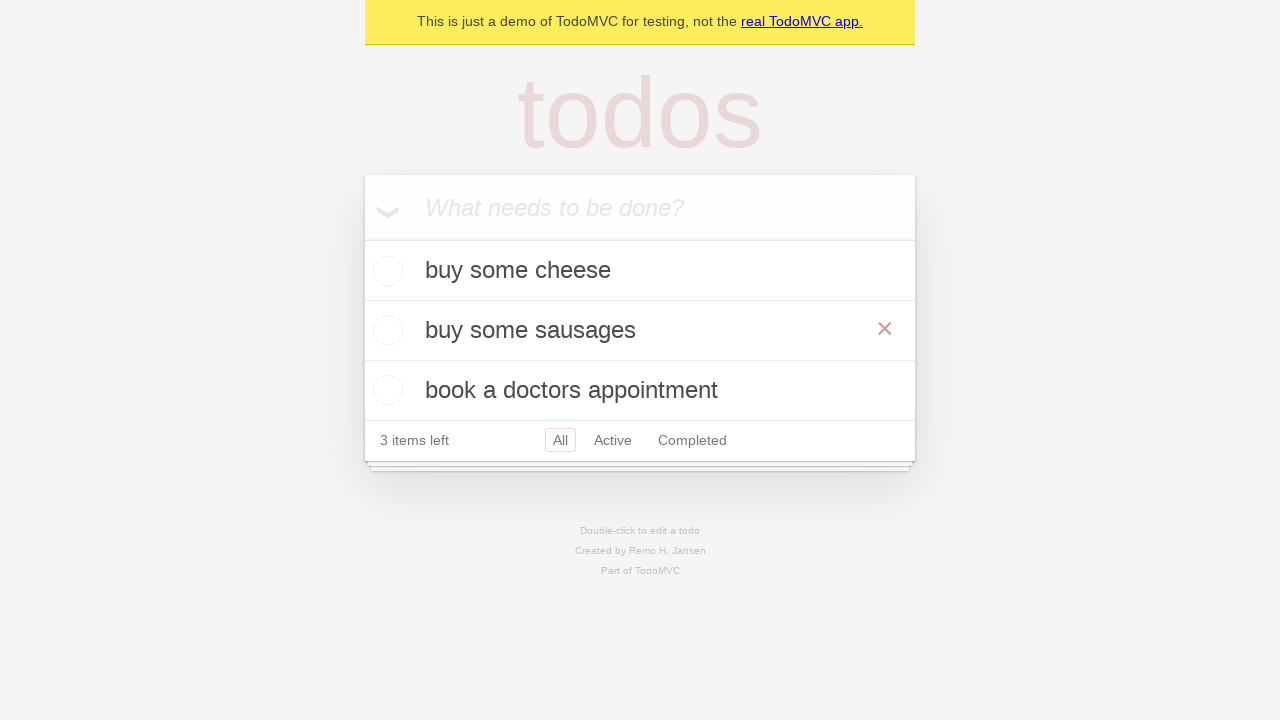